Tests the green and blue loading functionality by waiting for the button to be visible, clicking it, and waiting for the finish element to appear

Starting URL: https://kristinek.github.io/site/examples/loading_color

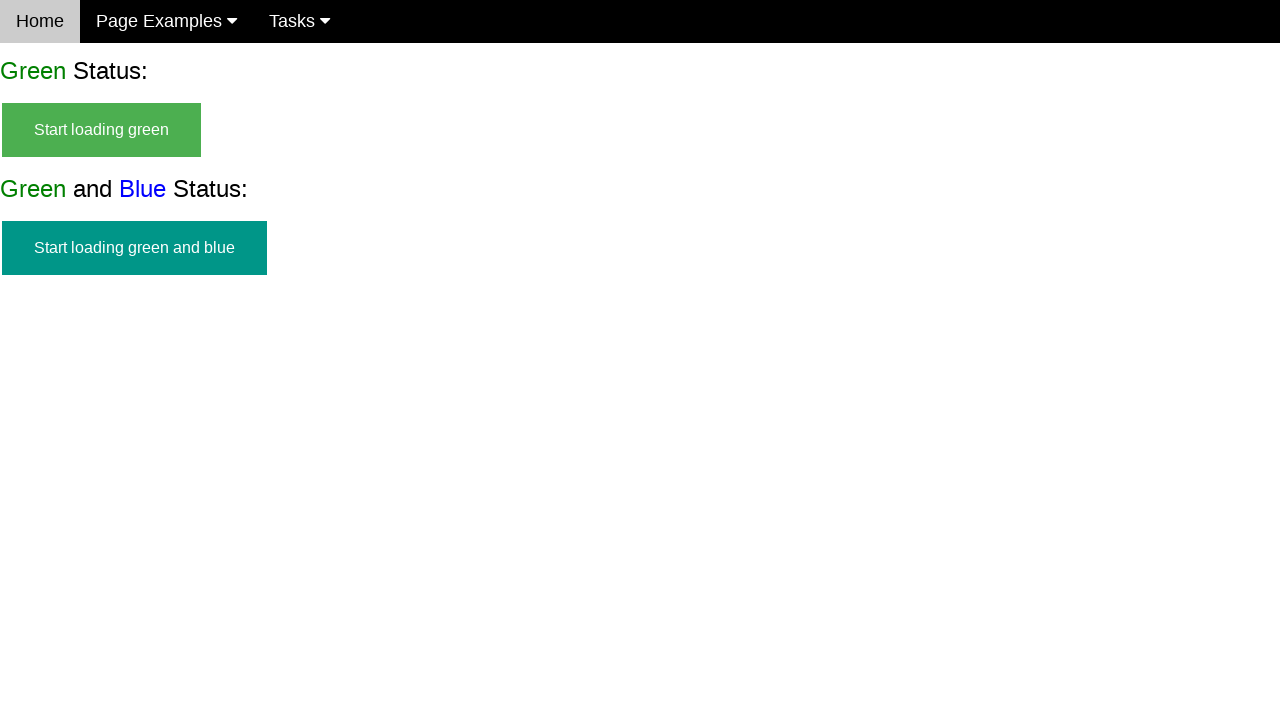

Waited for green and blue start button to be visible
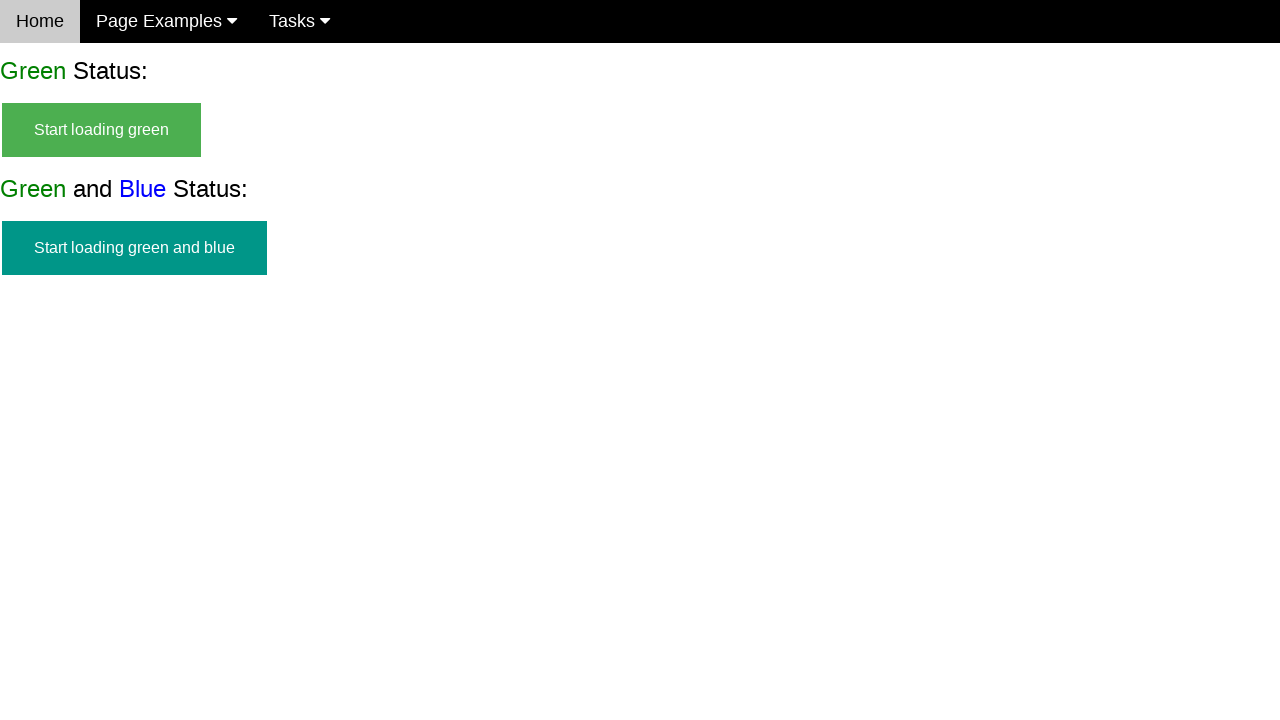

Clicked the green and blue start button at (134, 248) on #start_green_and_blue
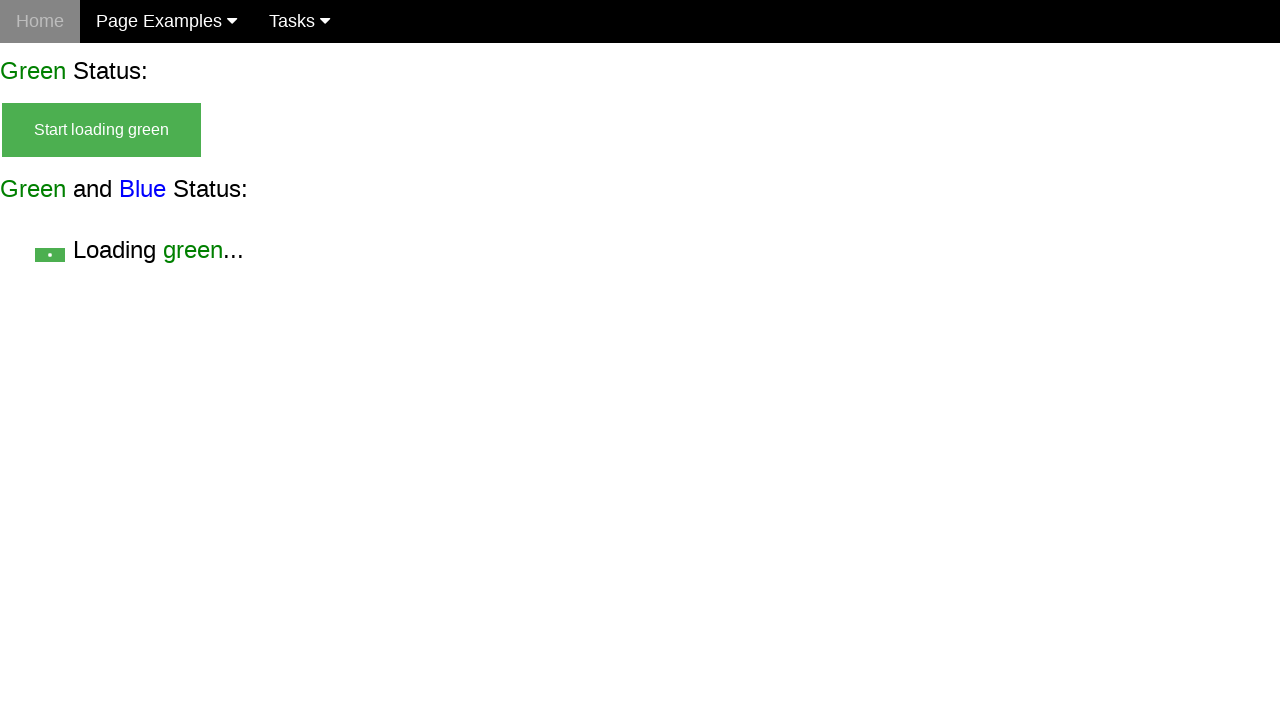

Loading finished - finish element became visible
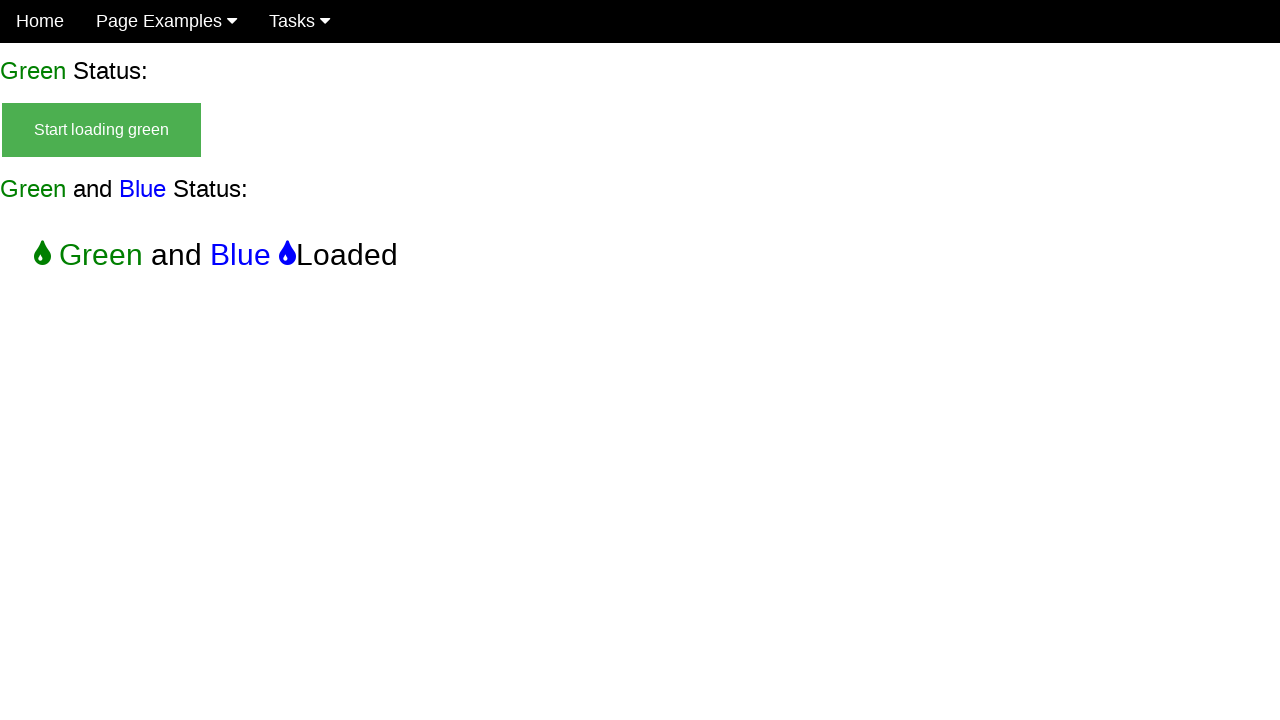

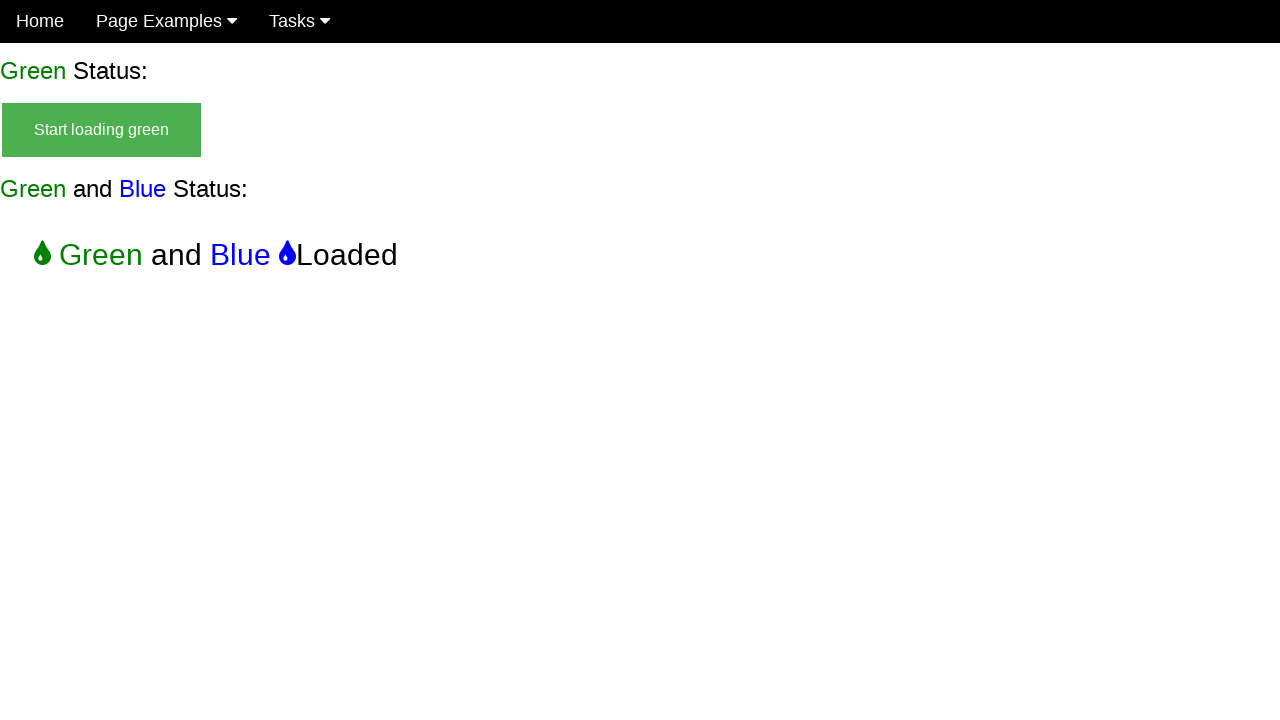